Tests opening the jQuery UI DatePicker calendar and selecting today's date

Starting URL: https://jqueryui.com/datepicker/

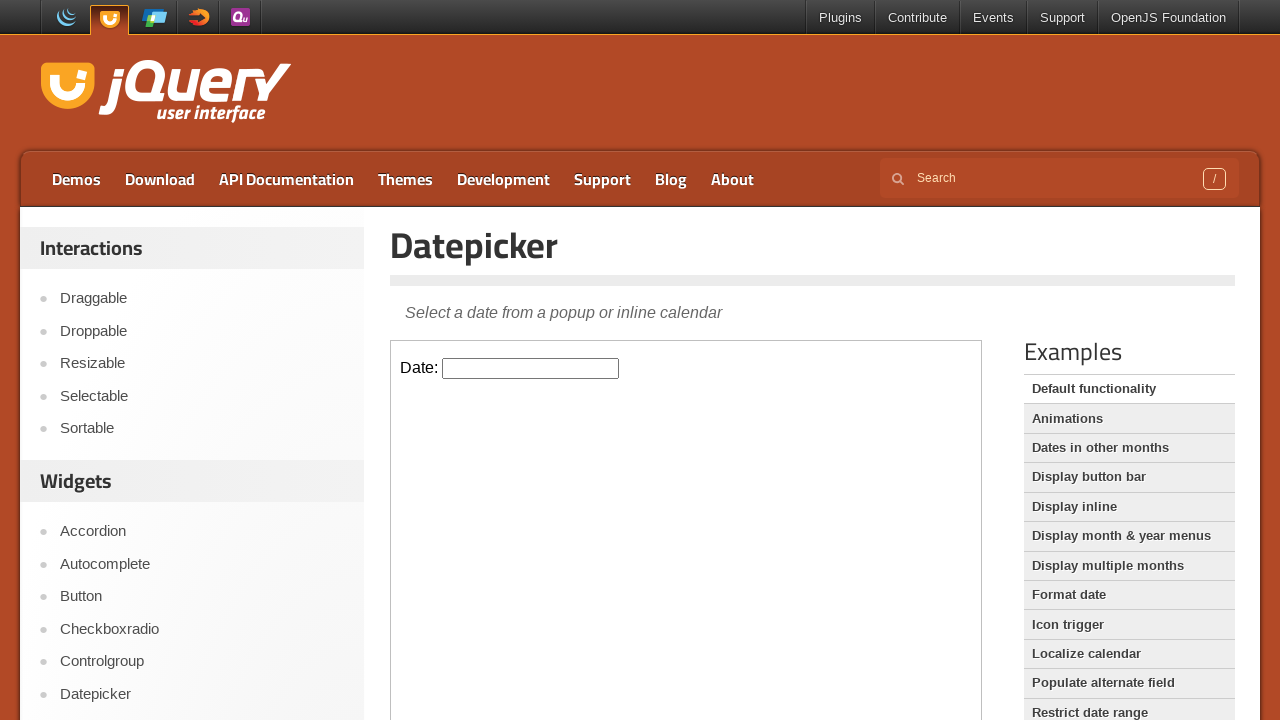

Waited for page to load (2 second timeout)
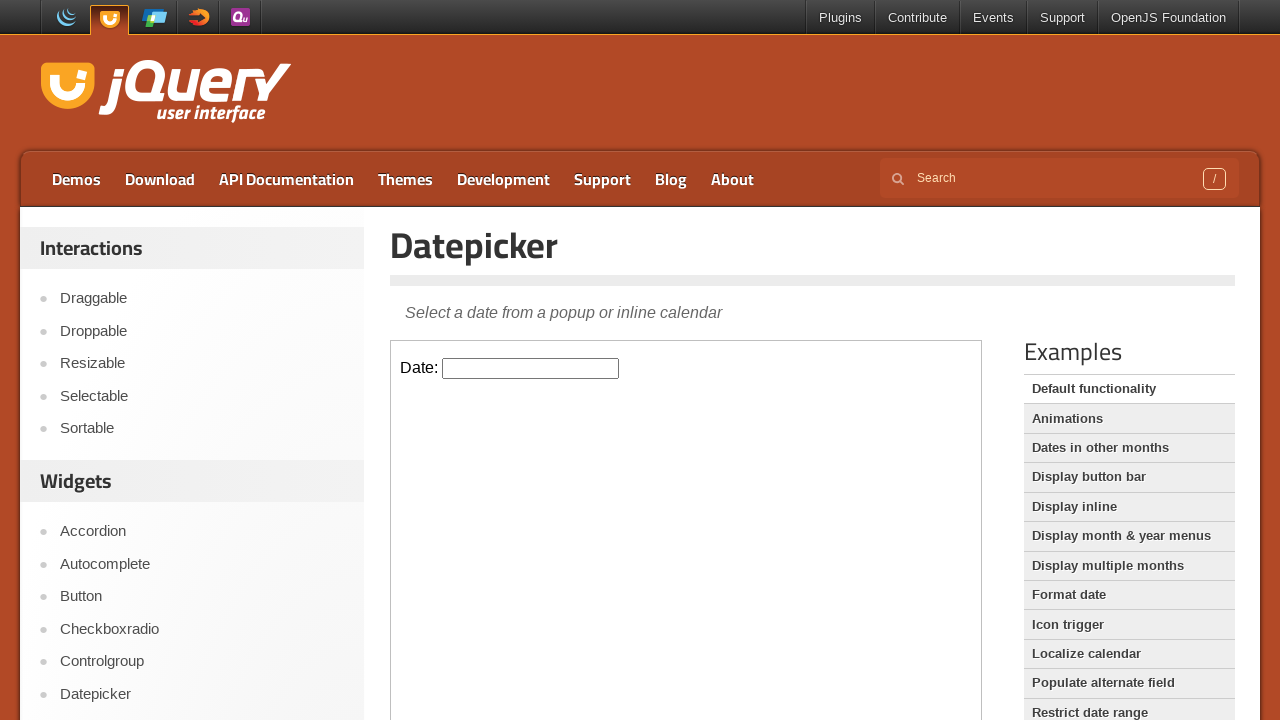

Located iframe containing the datepicker
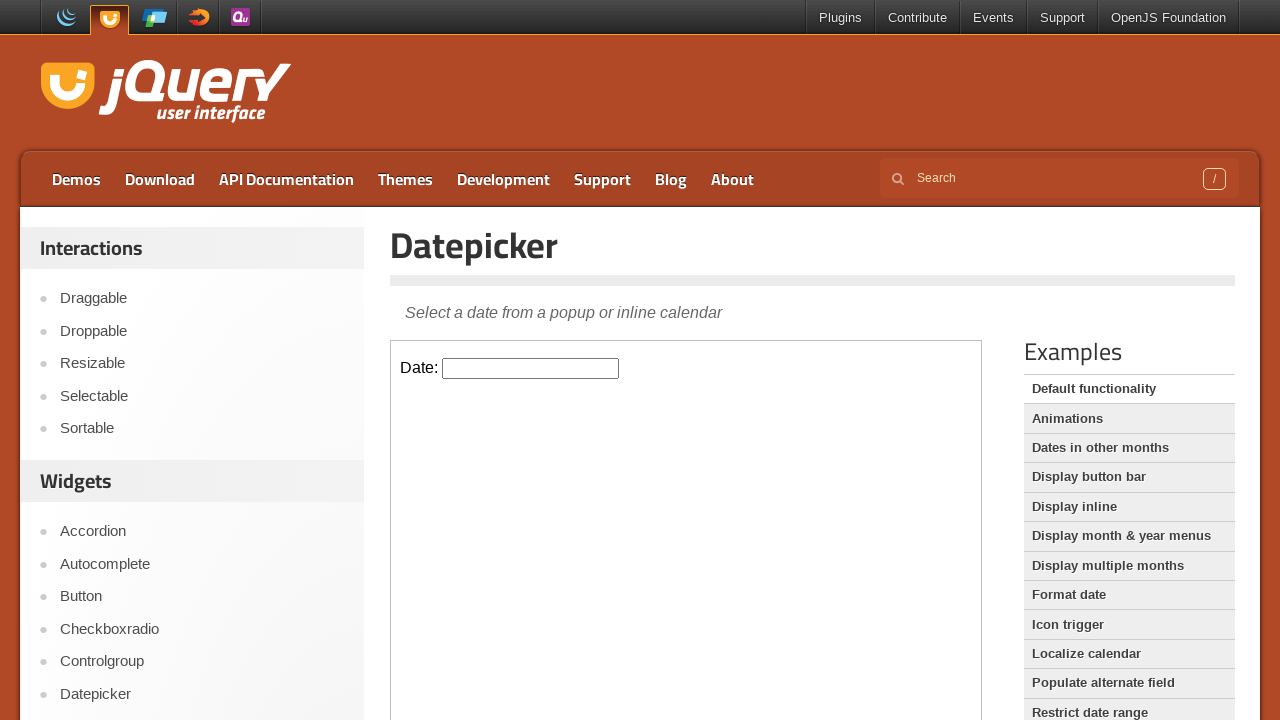

Clicked the date input field to open the calendar at (531, 368) on xpath=//iframe >> internal:control=enter-frame >> #datepicker
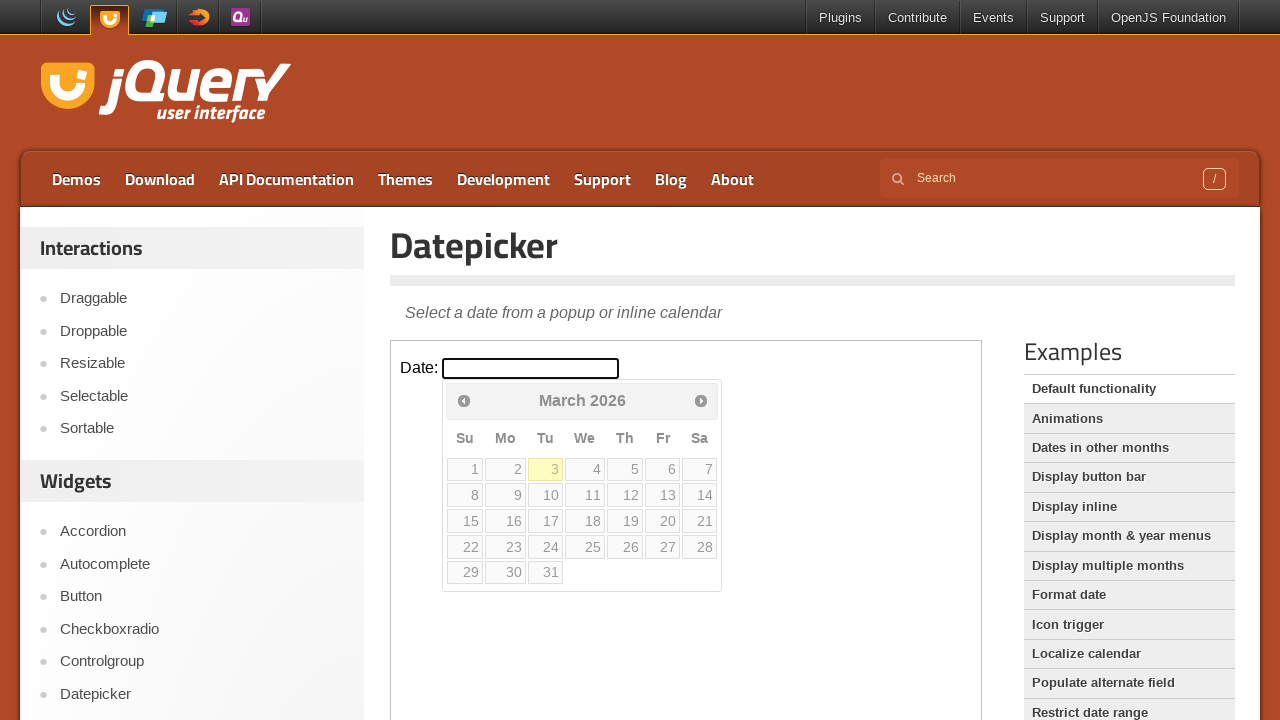

Clicked today's date in the jQuery UI DatePicker calendar at (545, 469) on xpath=//iframe >> internal:control=enter-frame >> td.ui-datepicker-today
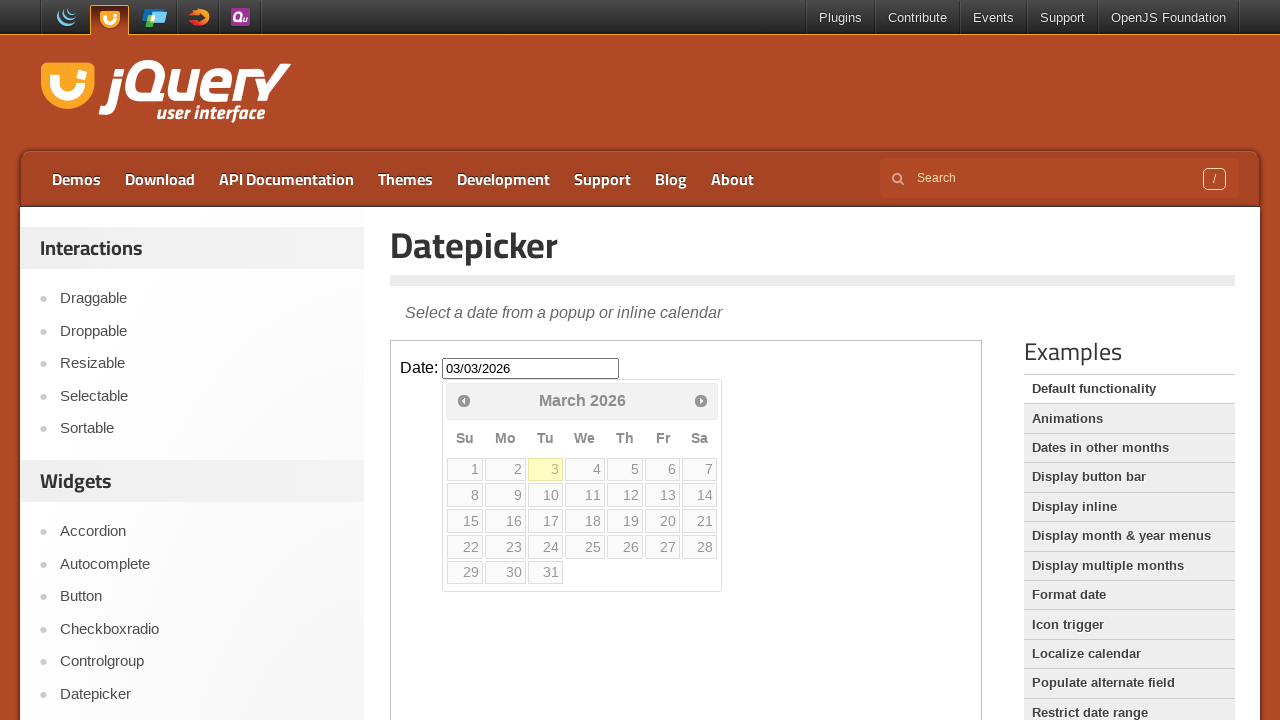

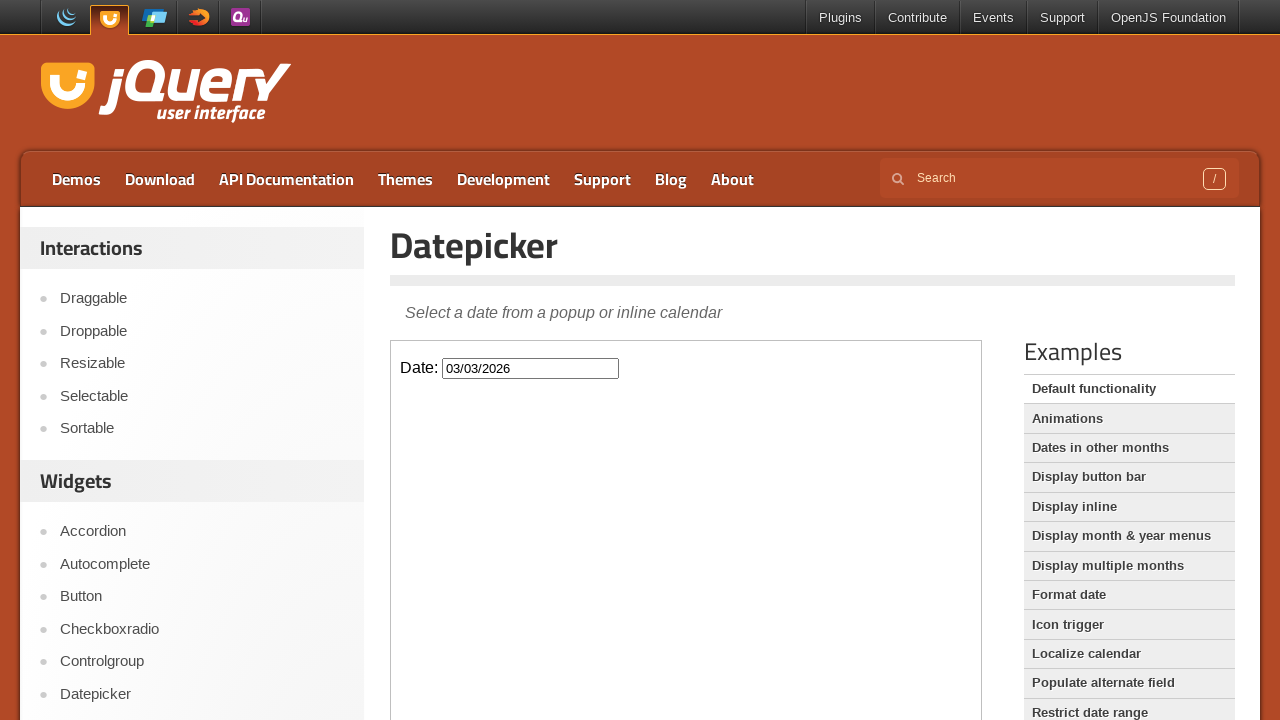